Tests successful login with valid credentials and verifies that 6 products are displayed on the inventory page

Starting URL: https://www.saucedemo.com/

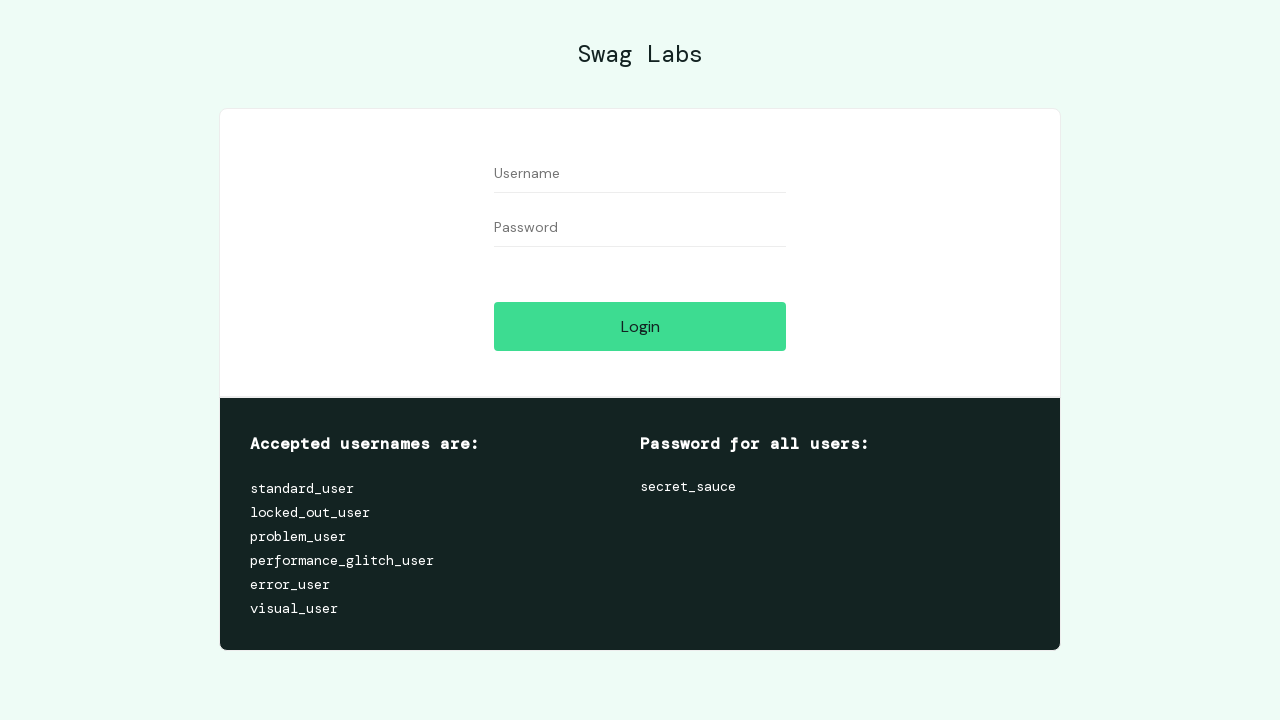

Filled username field with 'standard_user' on #user-name
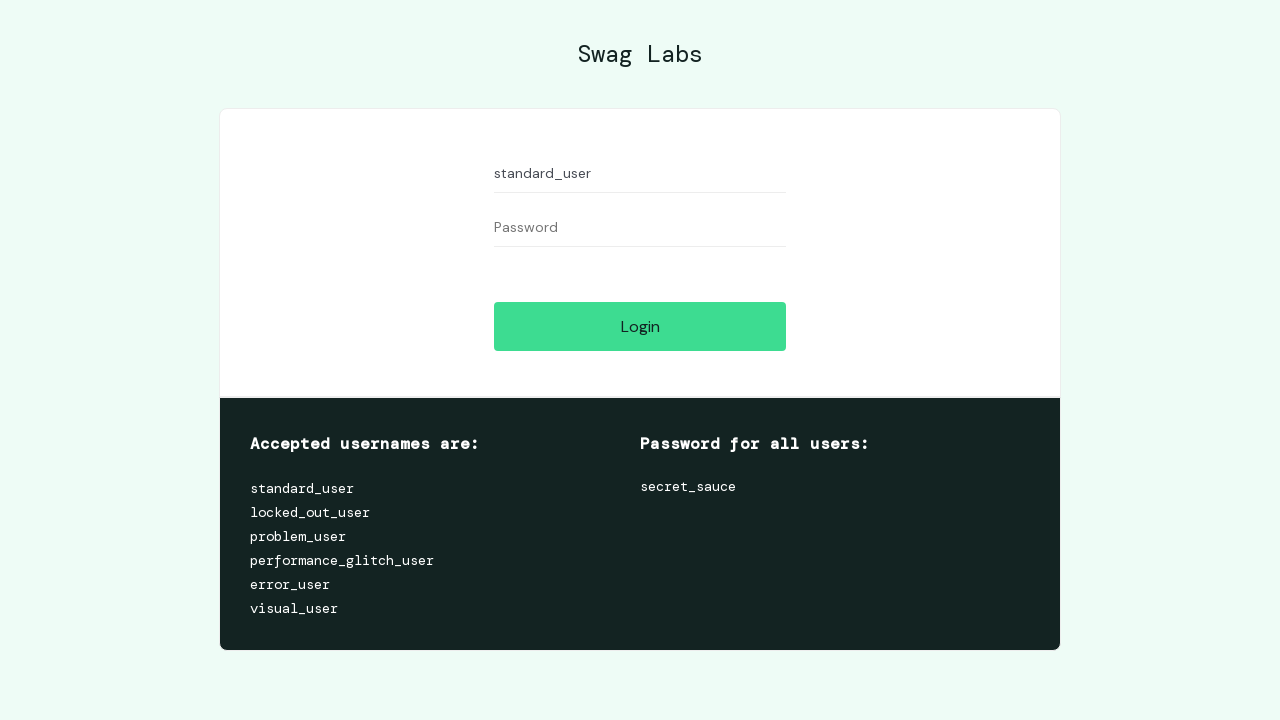

Filled password field with 'secret_sauce' on #password
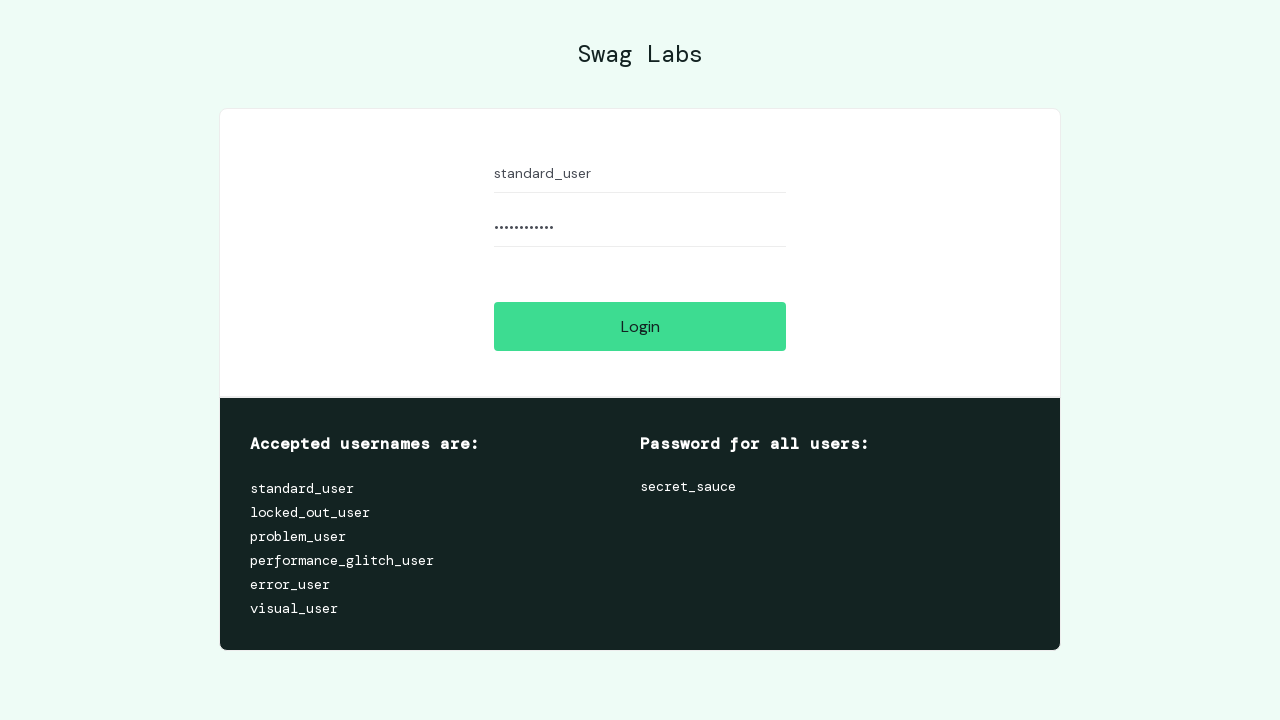

Clicked login button at (640, 326) on #login-button
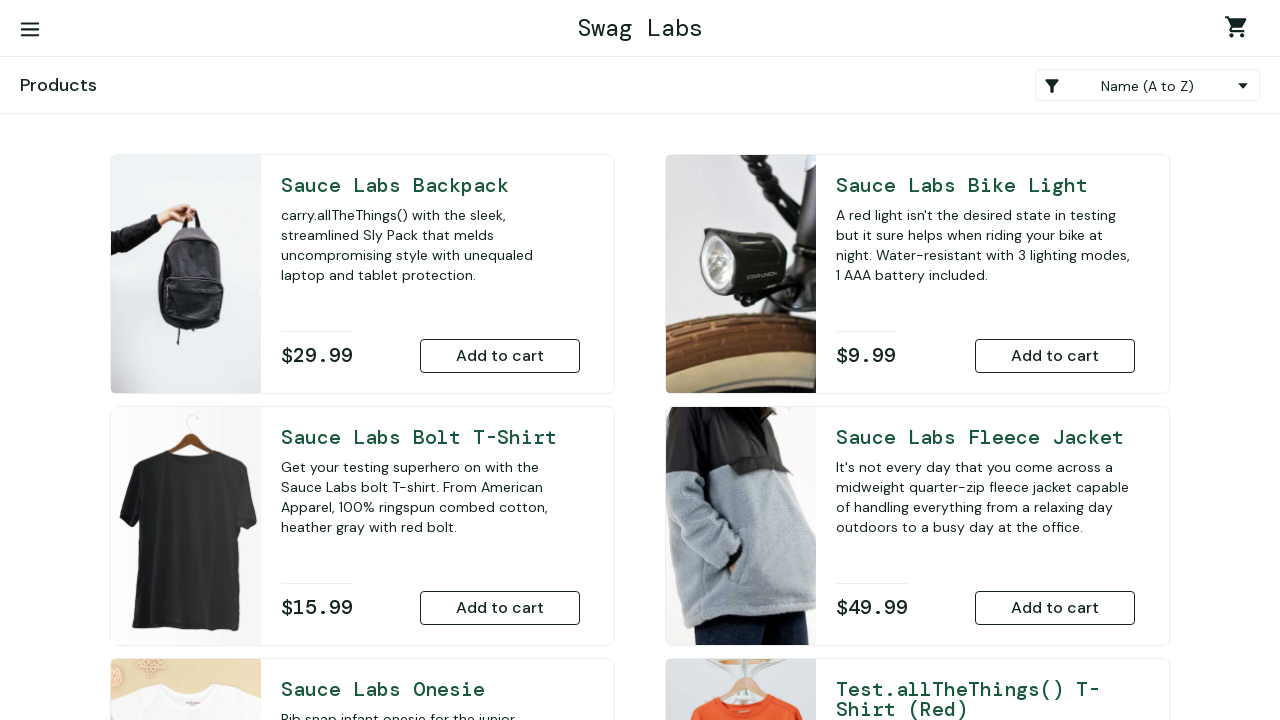

Inventory page loaded with products visible
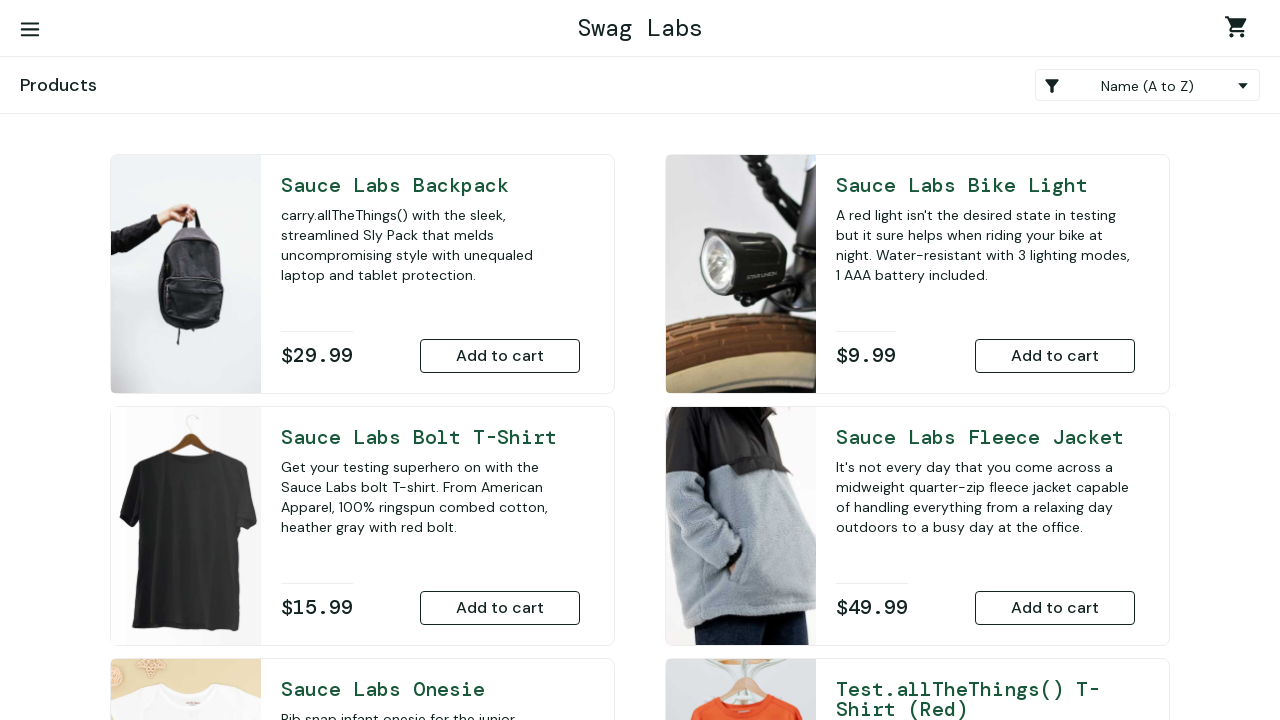

Retrieved all inventory items from the page
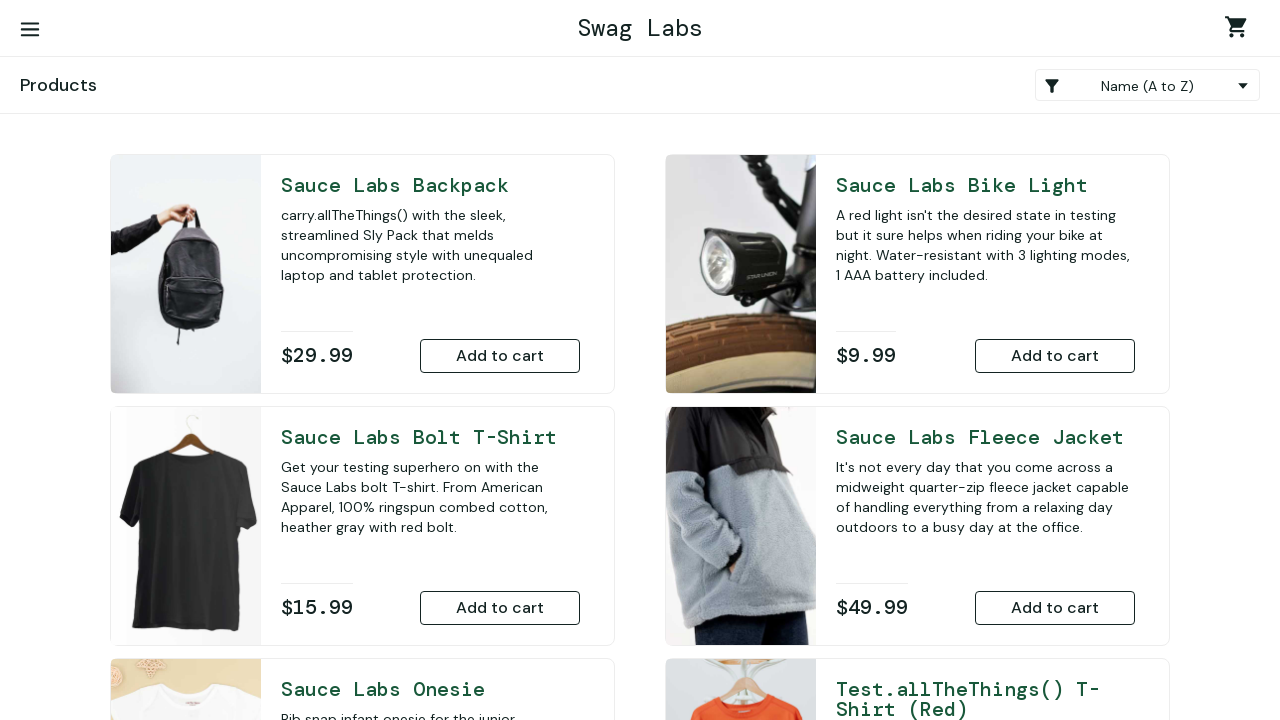

Verified that exactly 6 products are displayed on inventory page
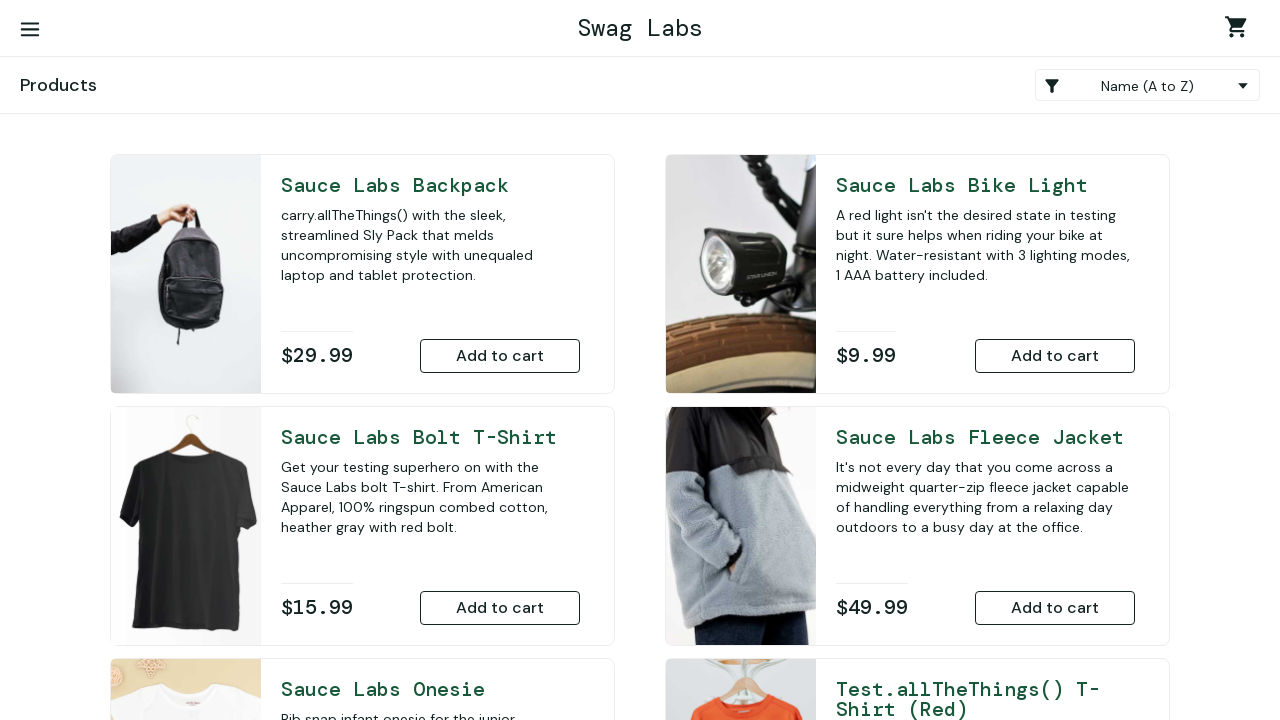

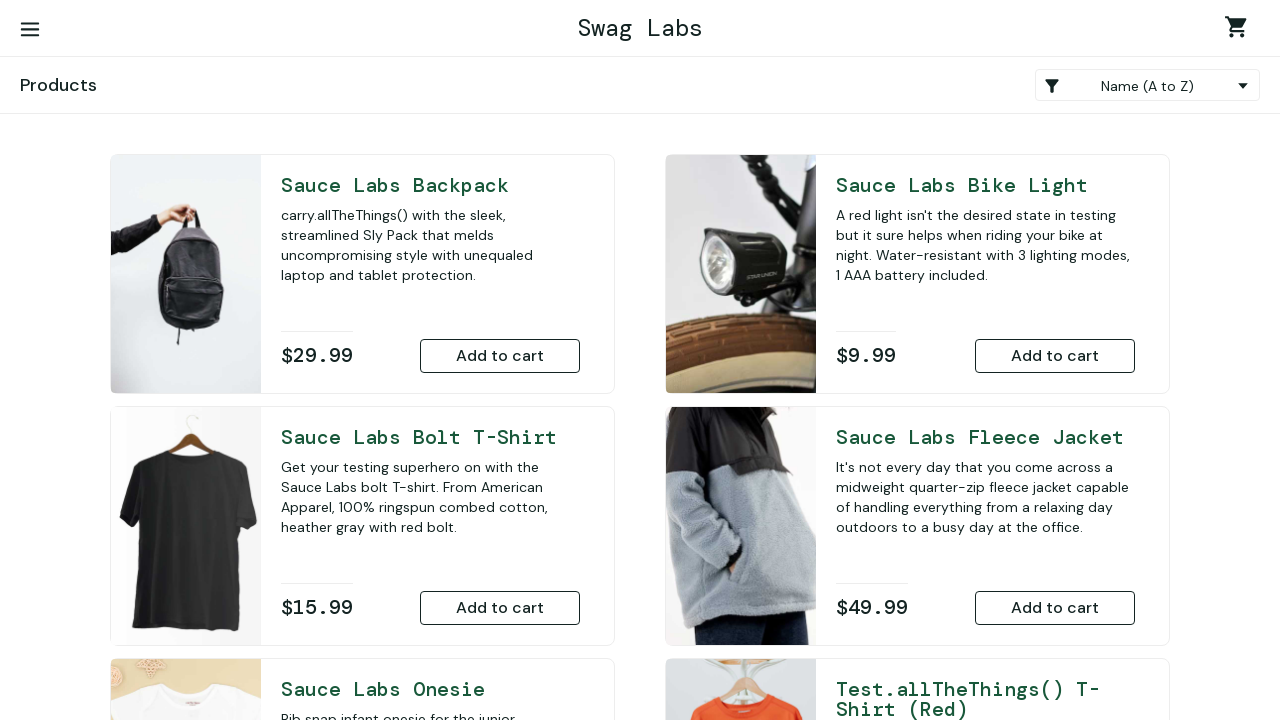